Tests the jQuery UI resizable widget by navigating to the demo page and resizing an element by dragging its bottom-right corner

Starting URL: https://jqueryui.com/

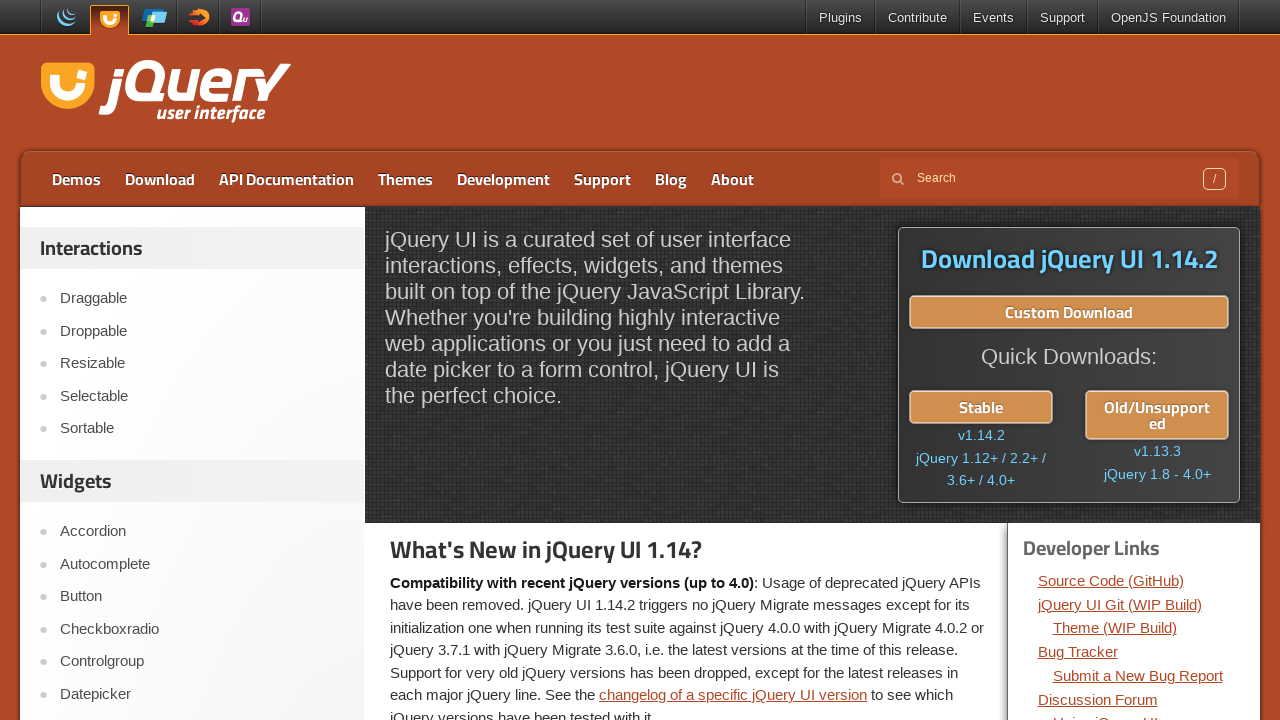

Scrolled down 500px to view sidebar menu
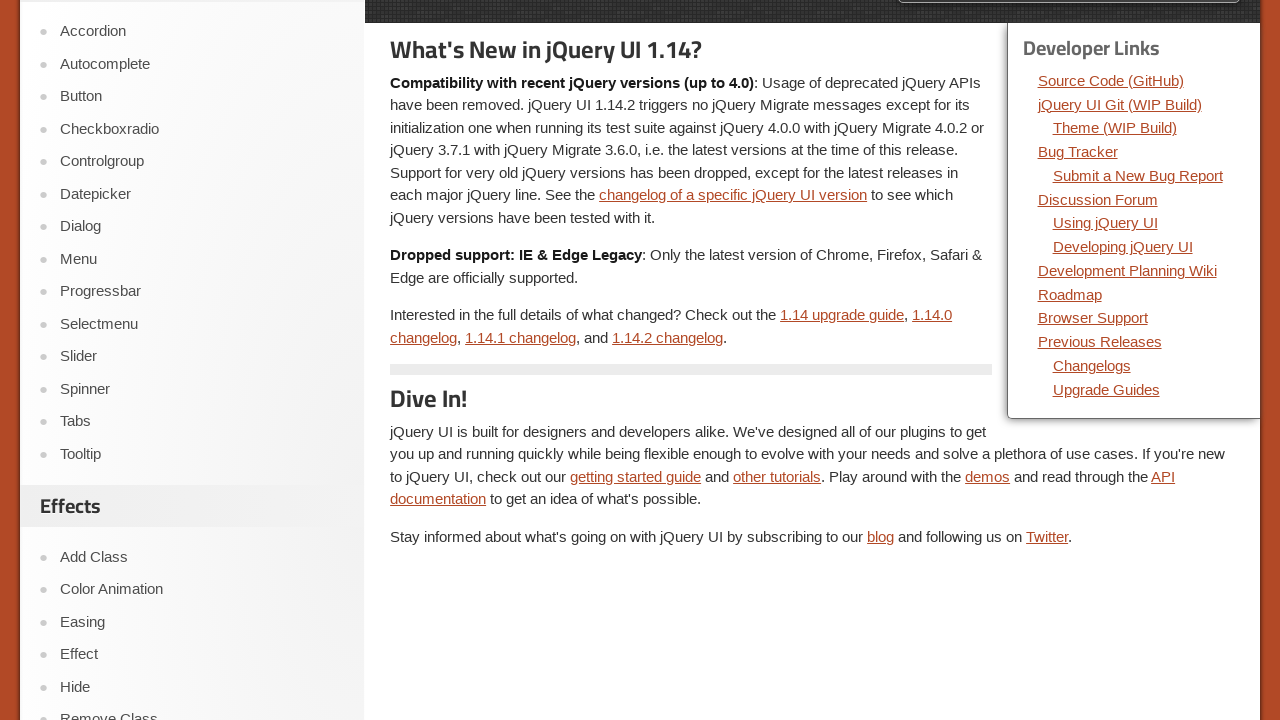

Clicked on Resizable link in sidebar at (202, 361) on xpath=//div[@id='sidebar']/aside[1]/ul//a[@href='https://jqueryui.com/resizable/
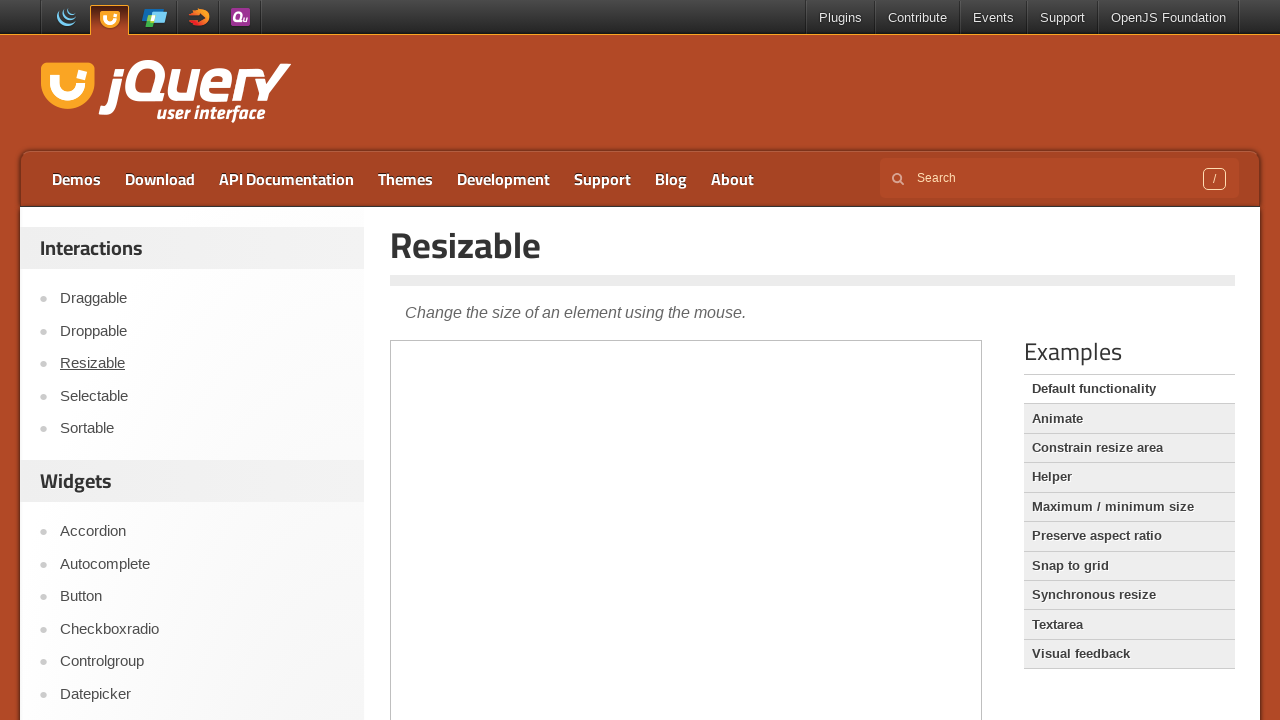

Switched to demo iframe
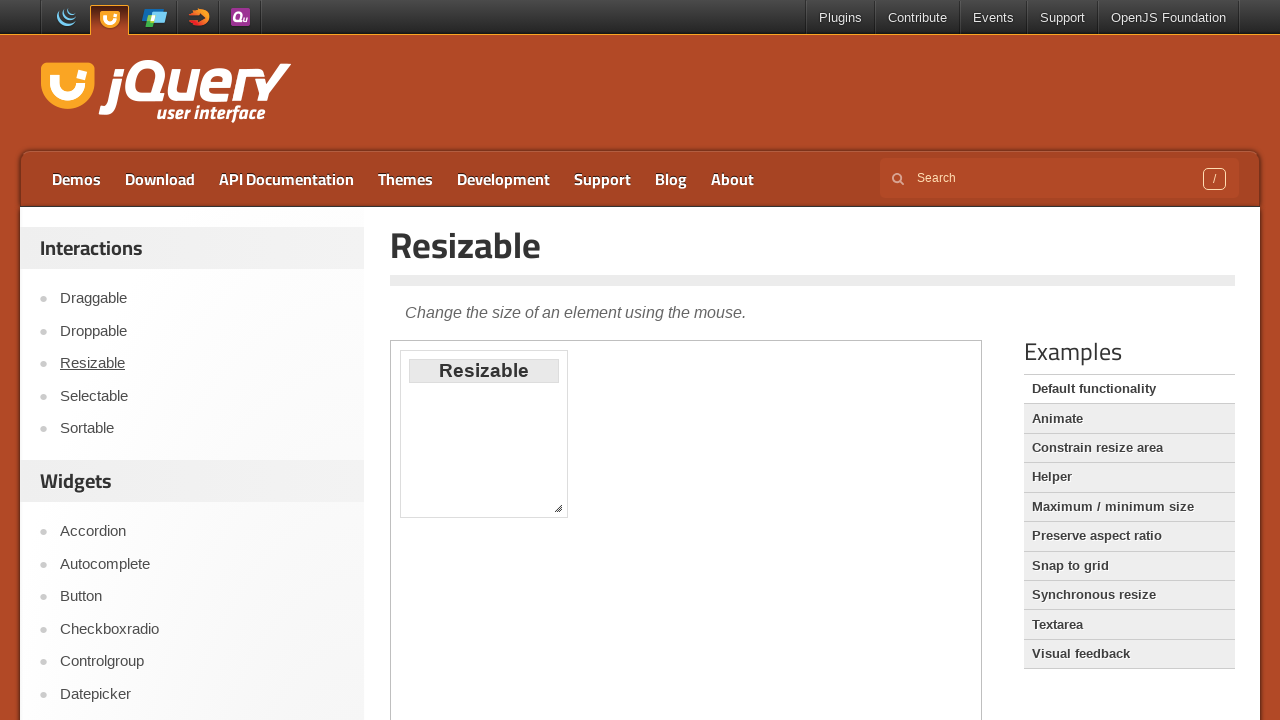

Scrolled down 500px within iframe
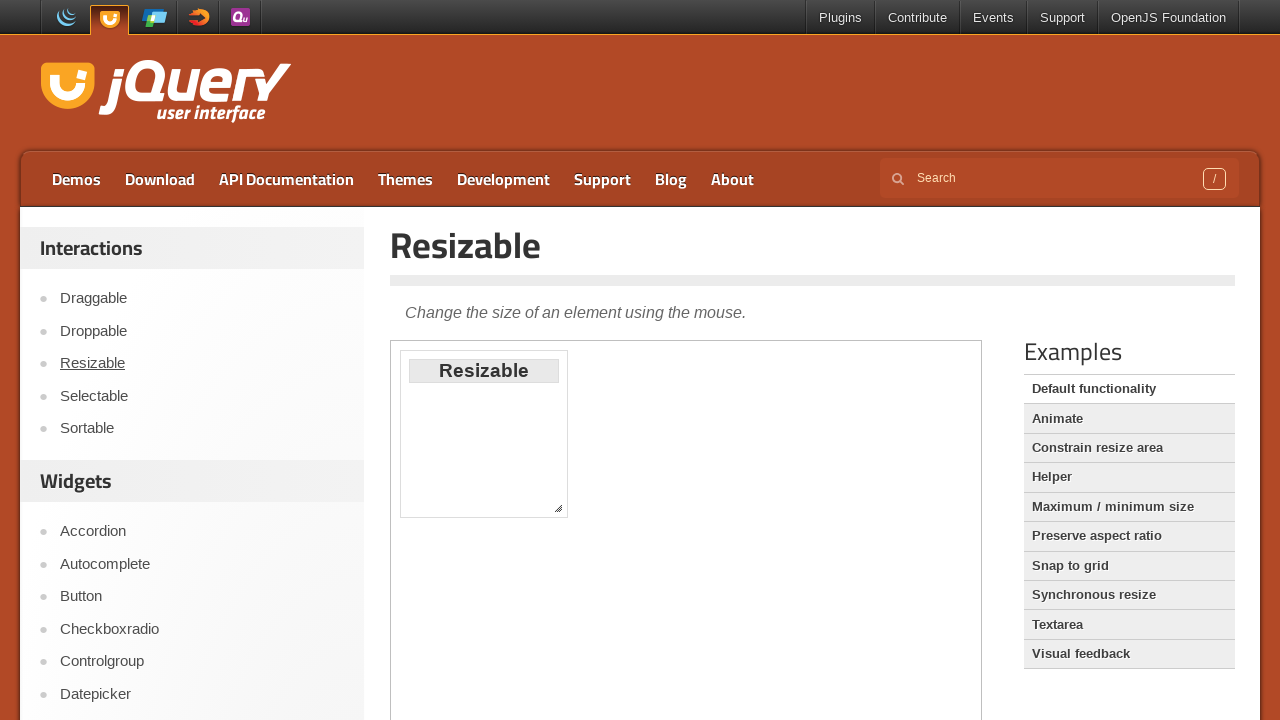

Located resize handle at bottom-right corner
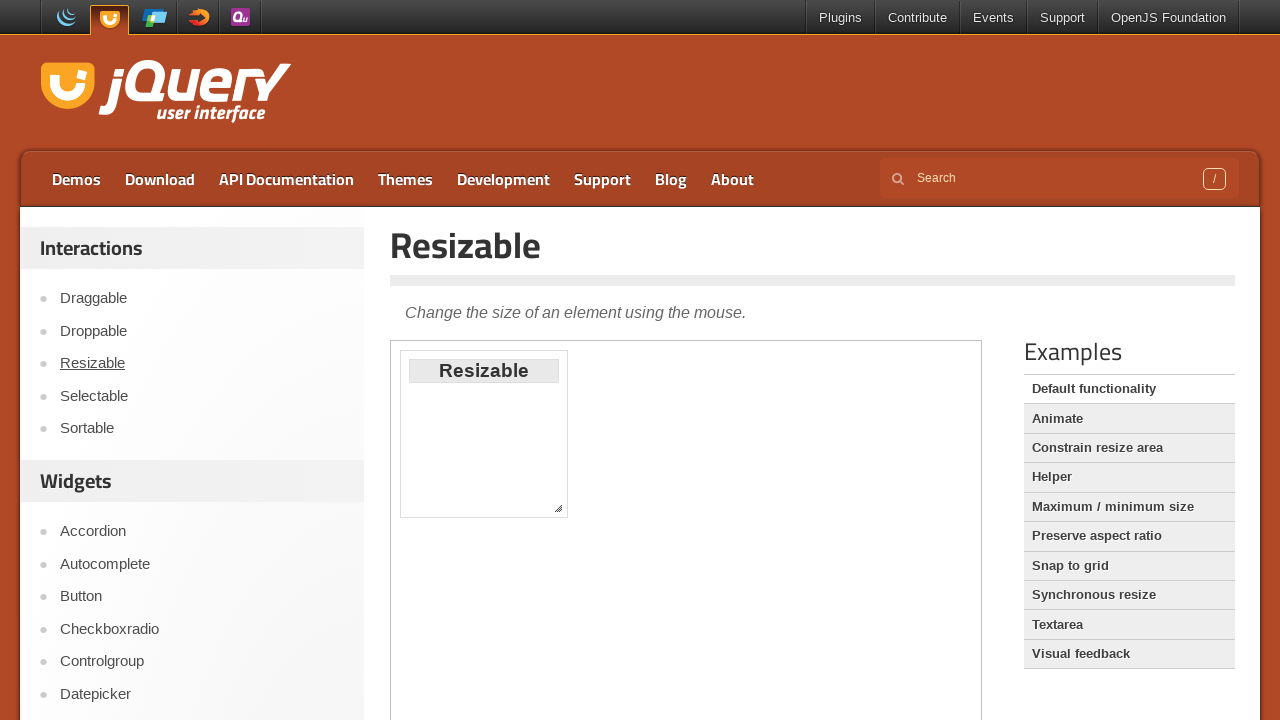

Dragged resize handle to new position (100px right, 60px down) at (650, 560)
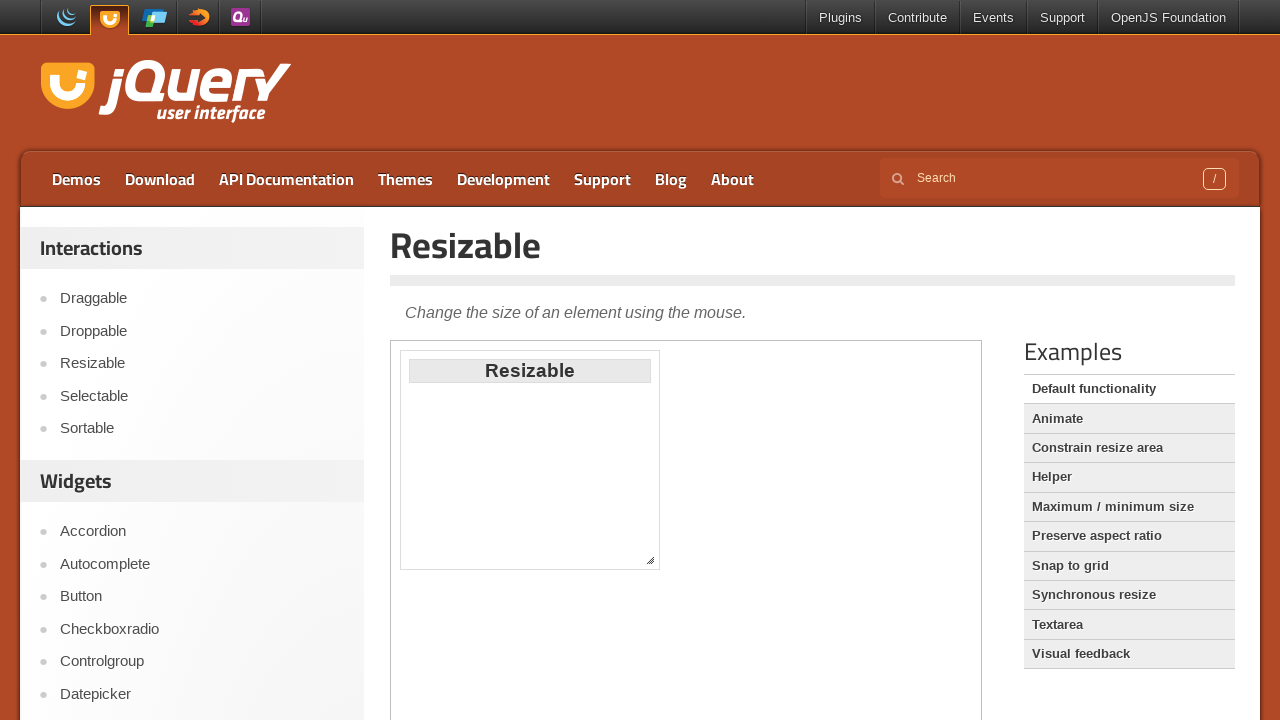

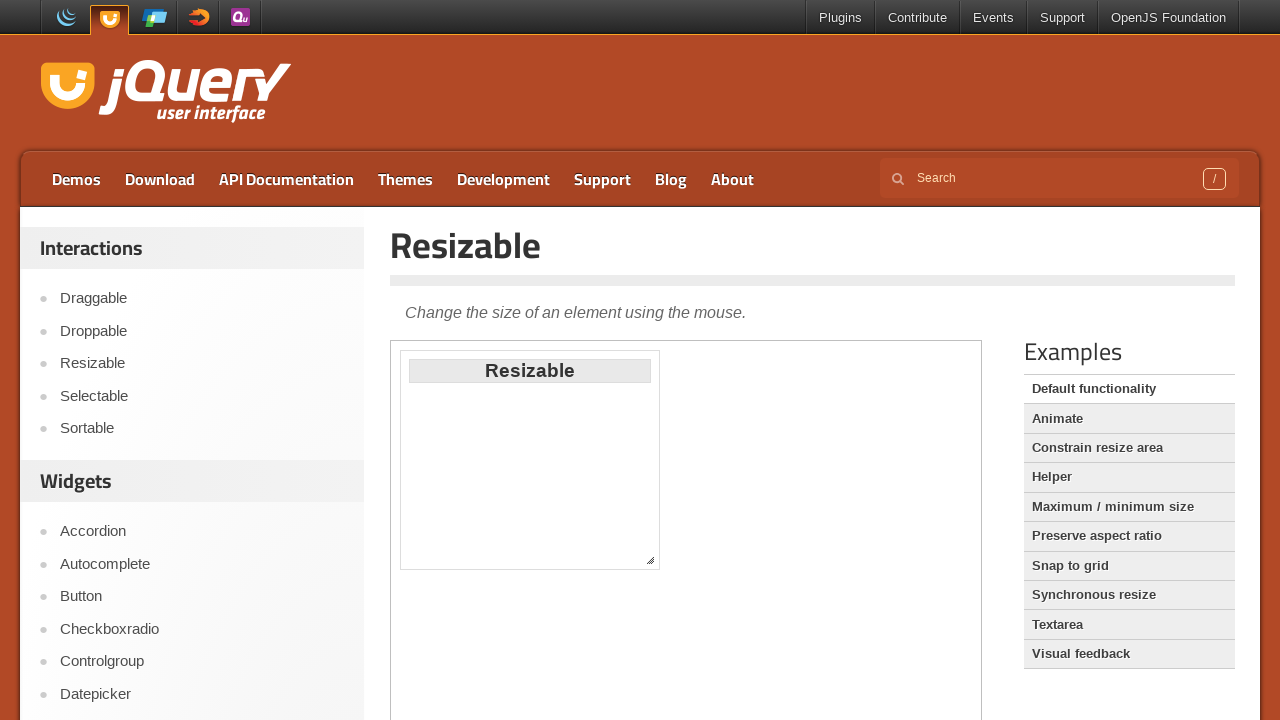